Navigates to the Central Bank of Russia website and verifies that currency exchange rate information elements are displayed on the page

Starting URL: https://cbr.ru/

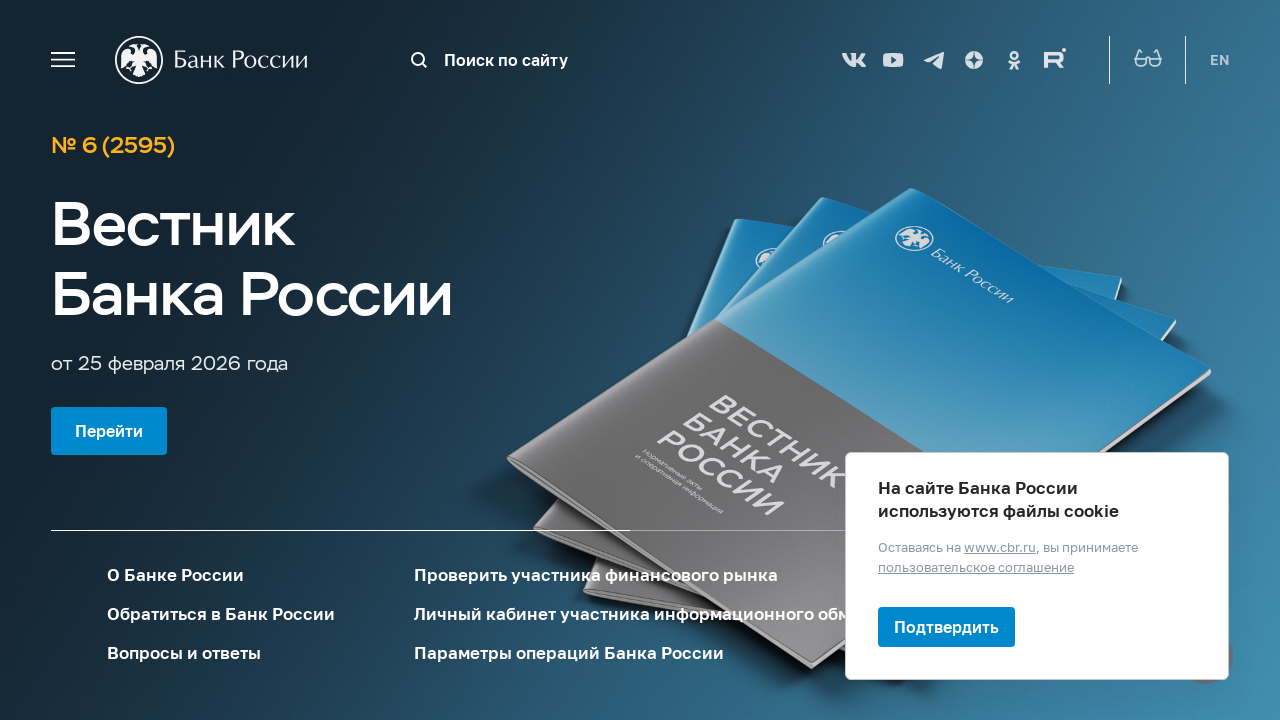

Currency information section loaded
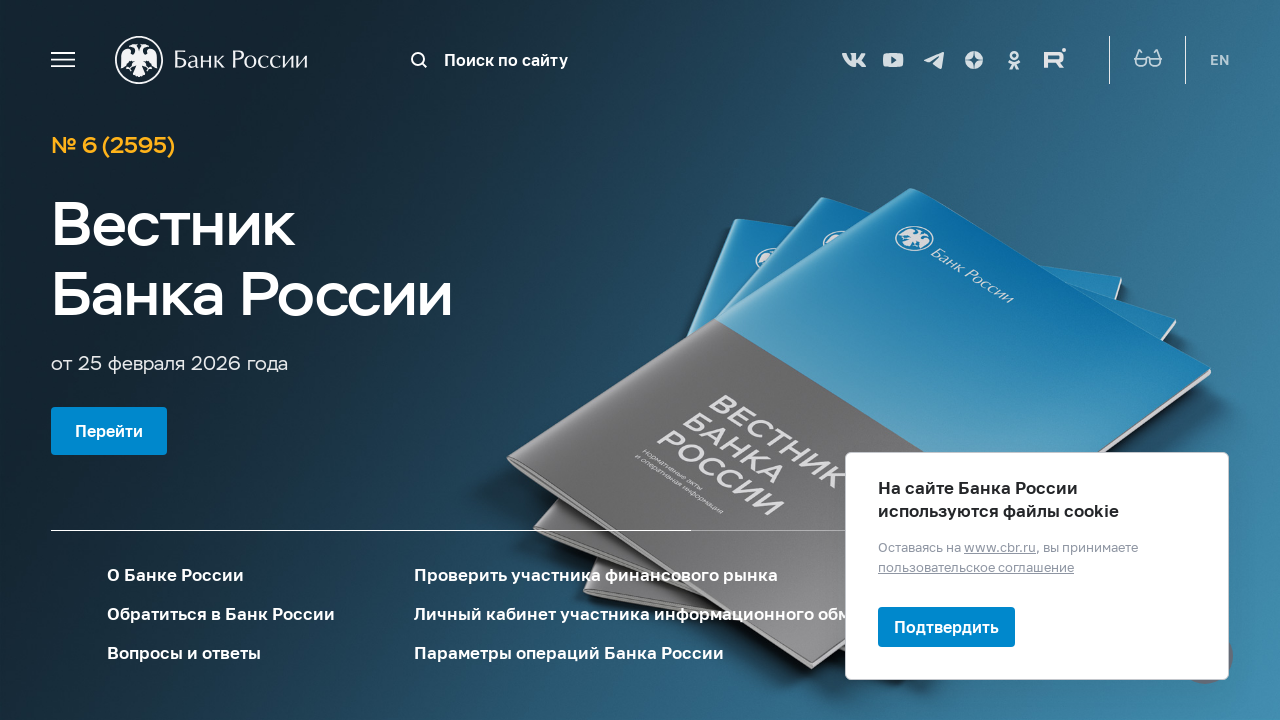

Dollar exchange rate element is visible
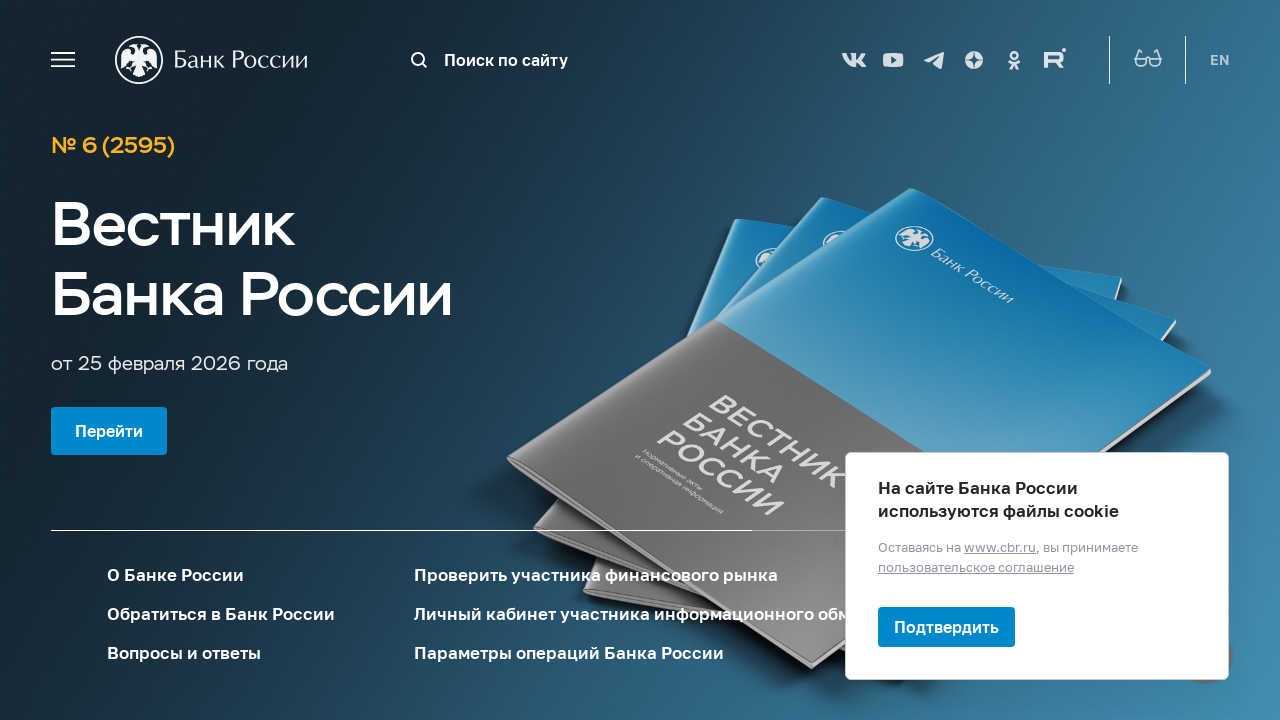

Euro exchange rate element is visible
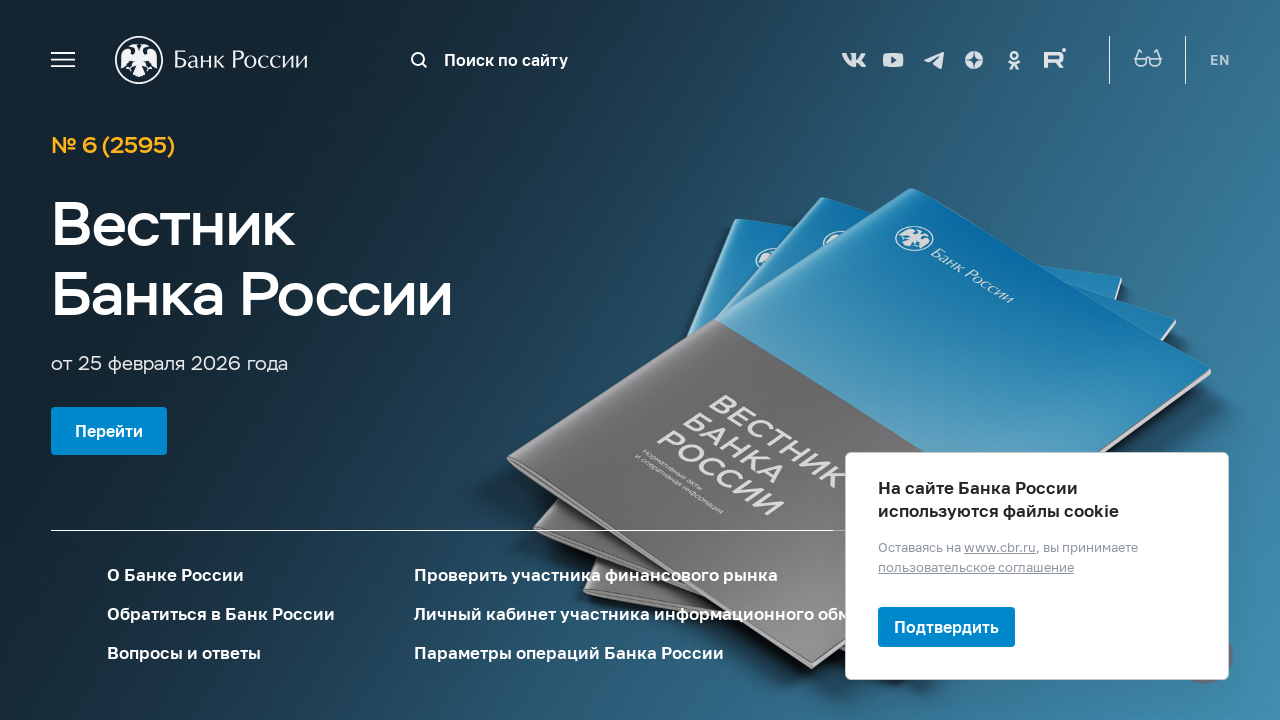

Yuan exchange rate element is visible
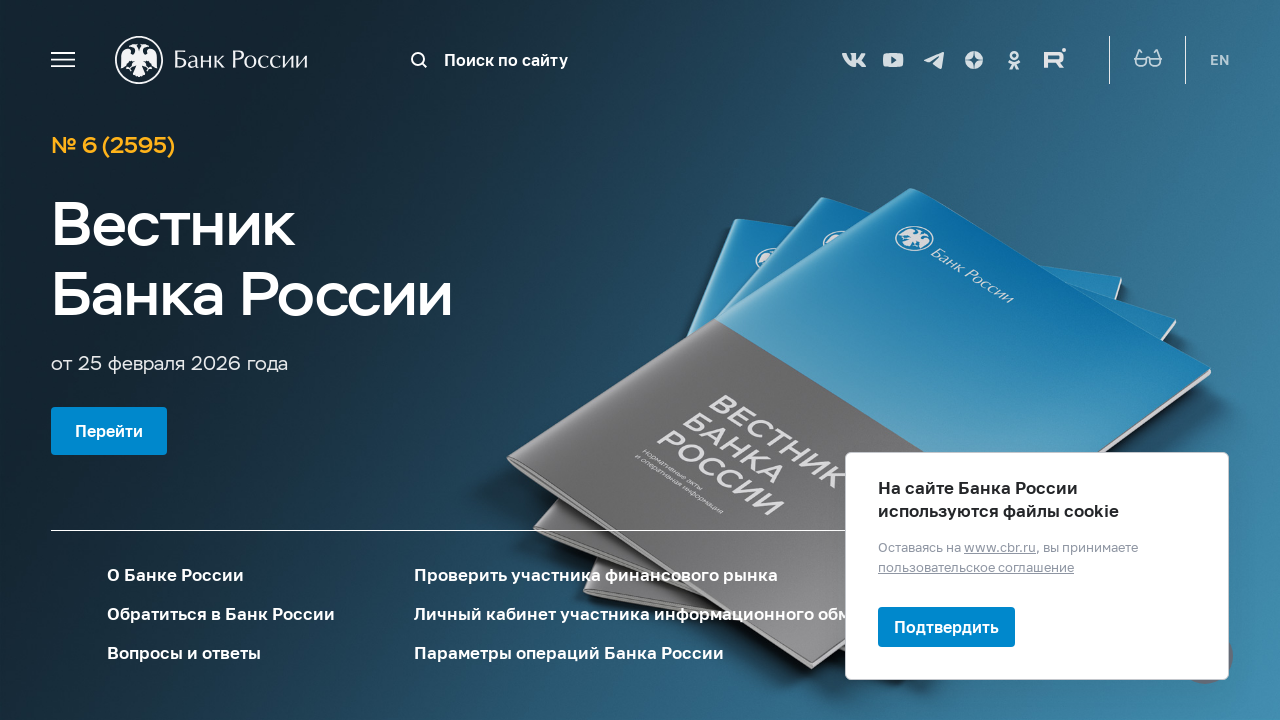

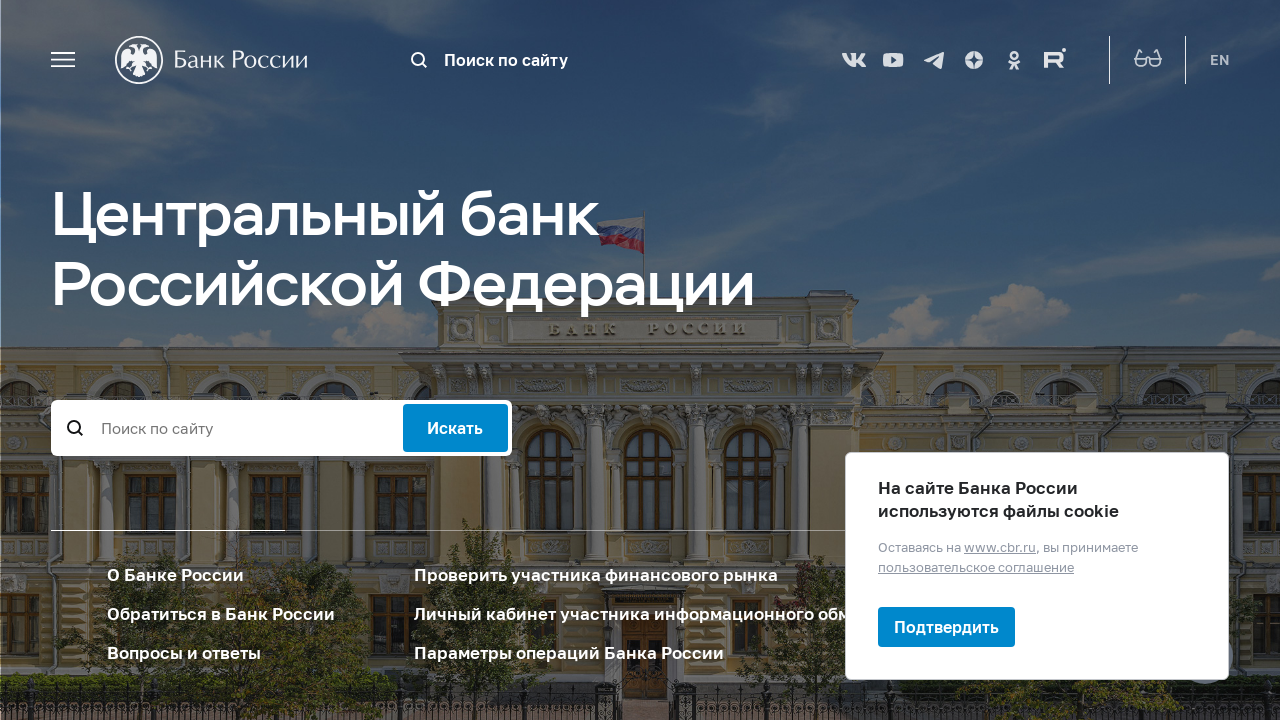